Tests hover functionality by moving mouse over an avatar element to reveal hidden content

Starting URL: https://the-internet.herokuapp.com/hovers

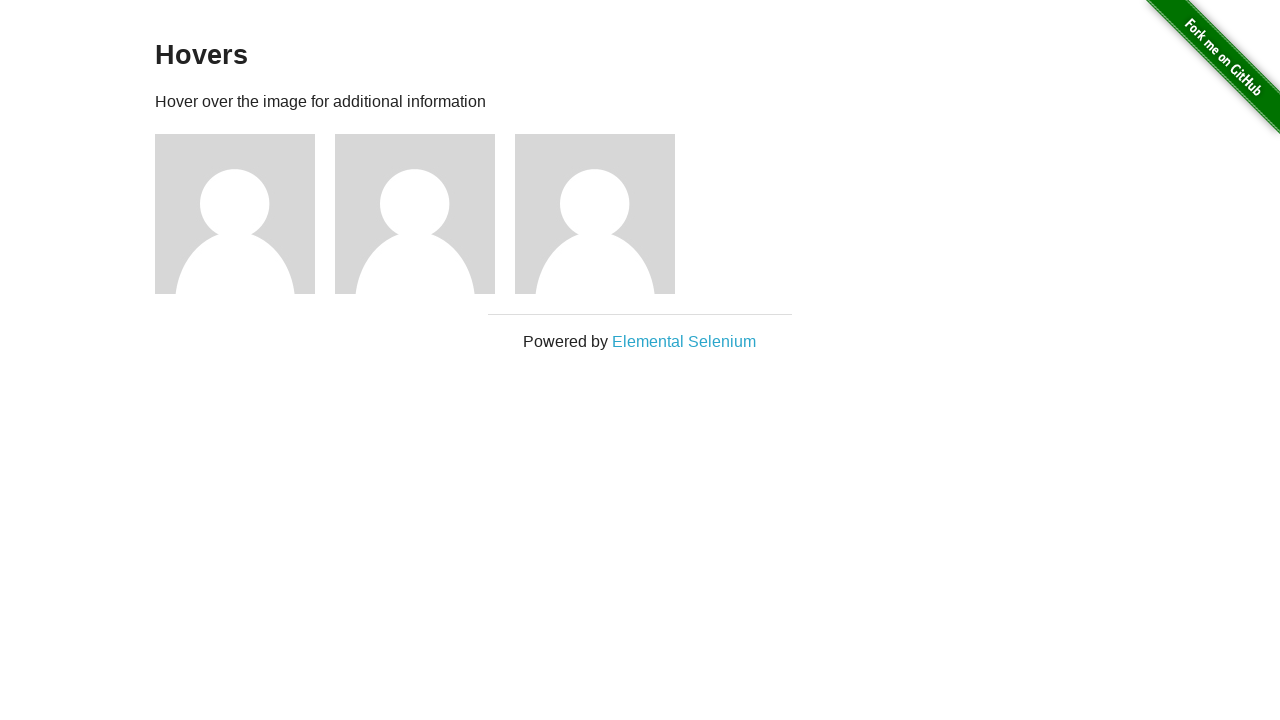

Located the third avatar element
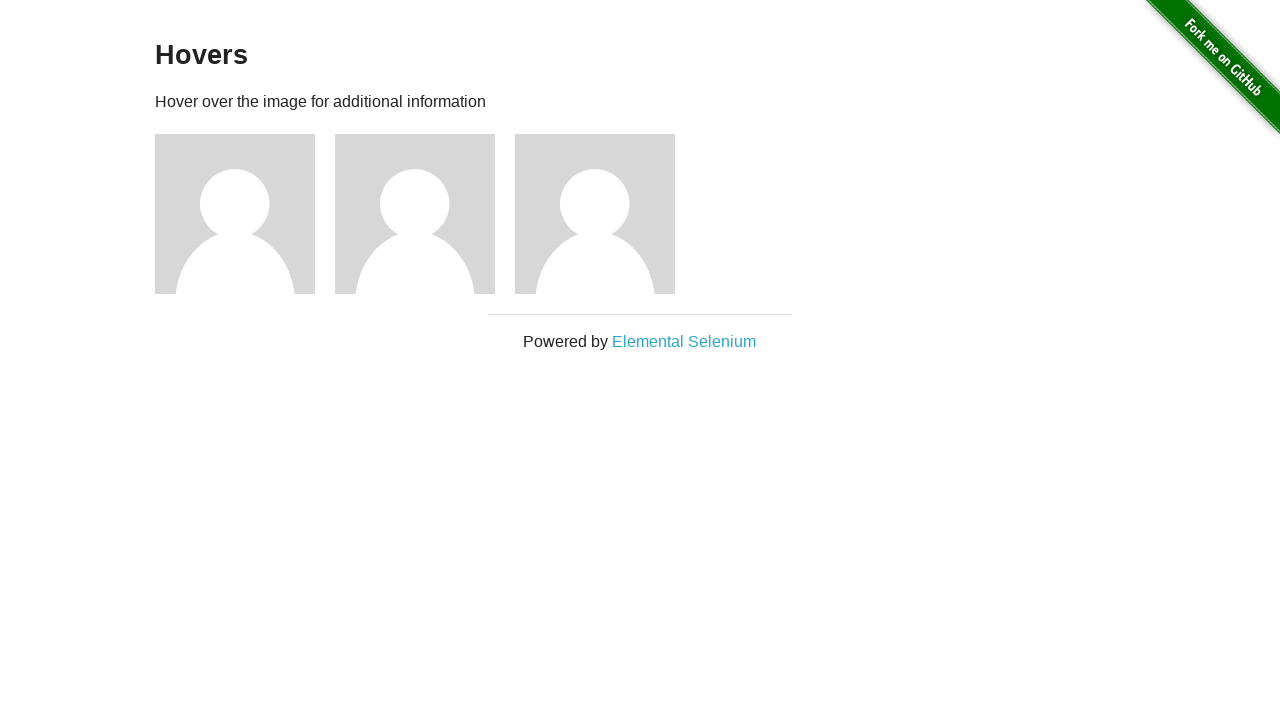

Hovered over the avatar element to reveal hidden content at (605, 214) on .figure >> nth=2
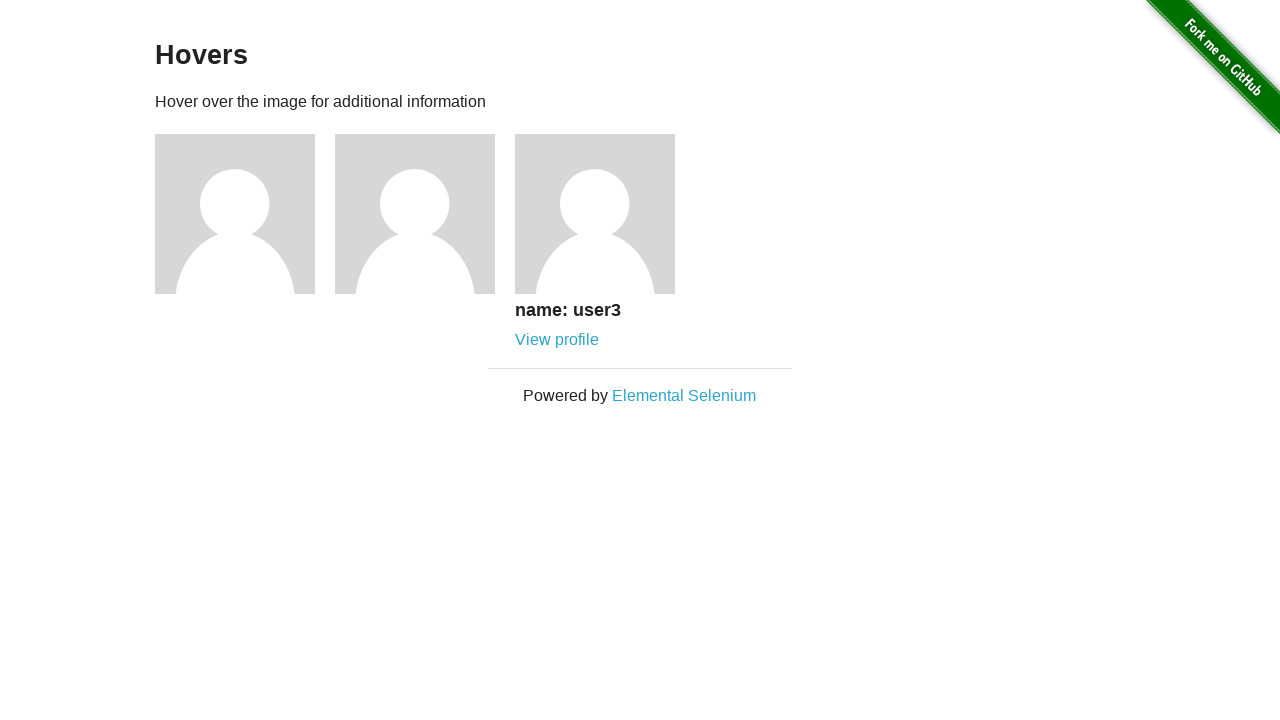

Verified that the h5 heading element became visible on hover
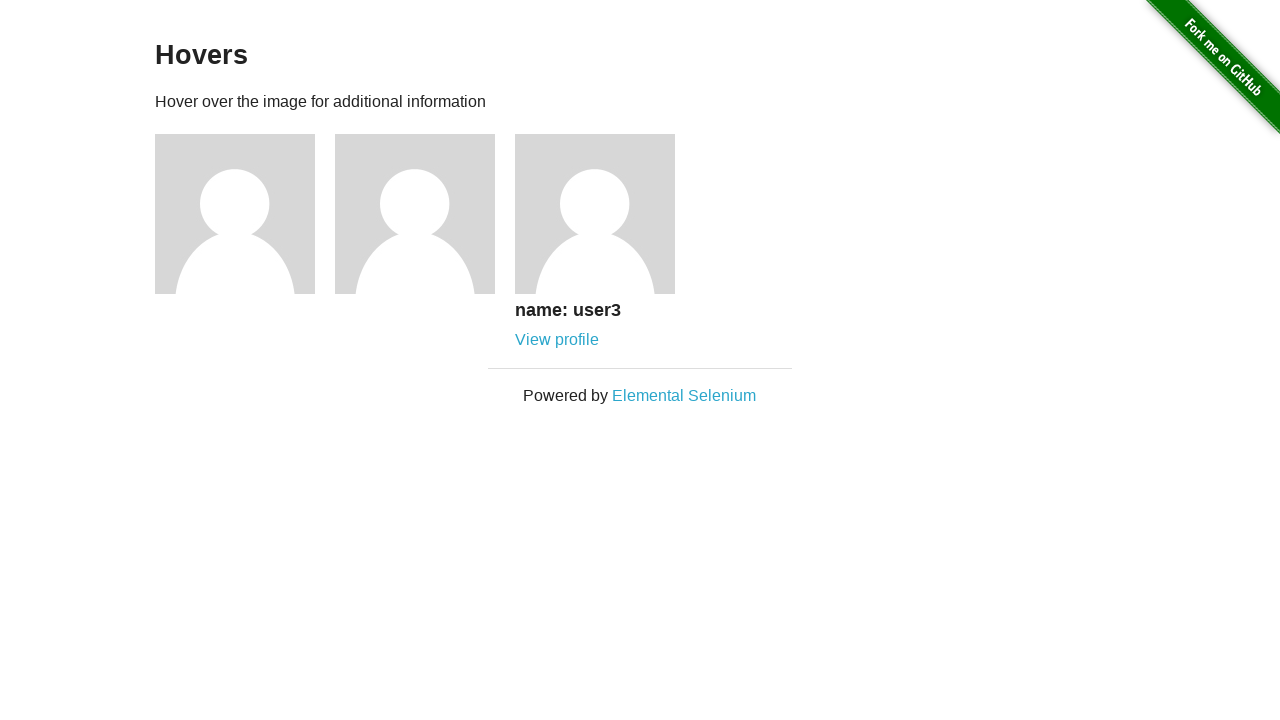

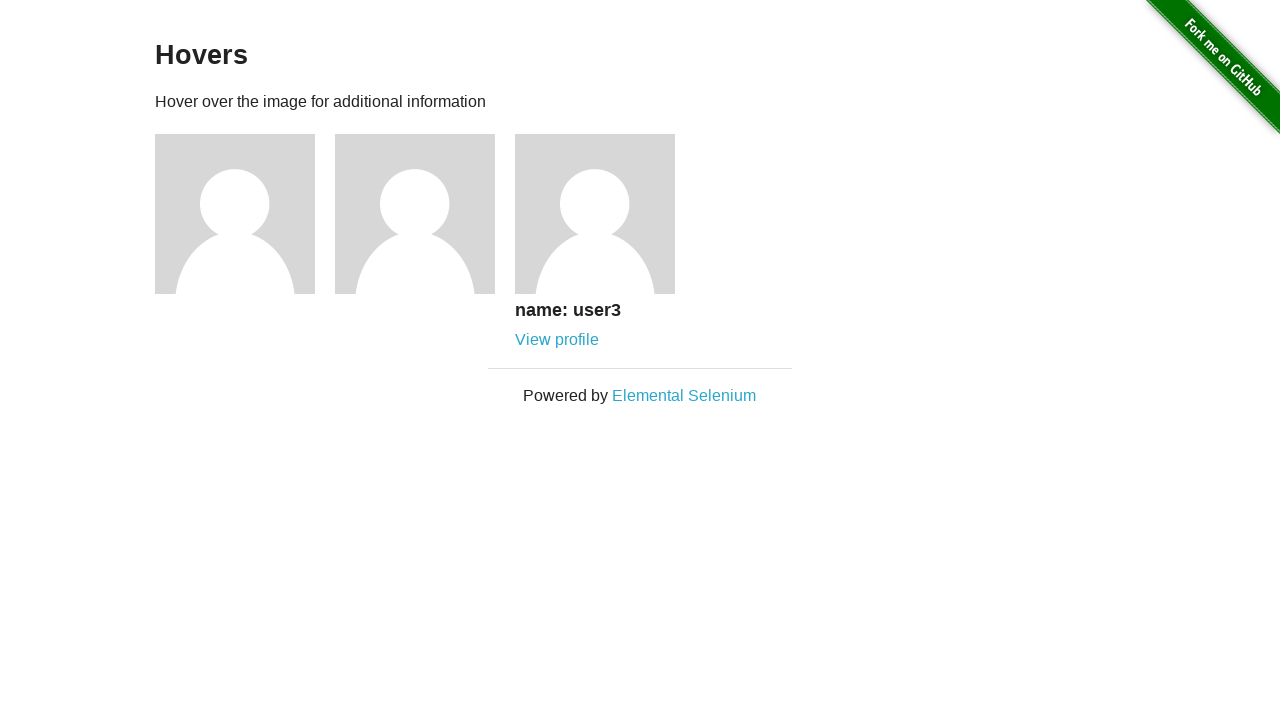